Solves a mathematical puzzle by extracting a value from an element attribute, calculating the result, filling the answer, checking checkboxes, and submitting the form

Starting URL: http://suninjuly.github.io/get_attribute.html

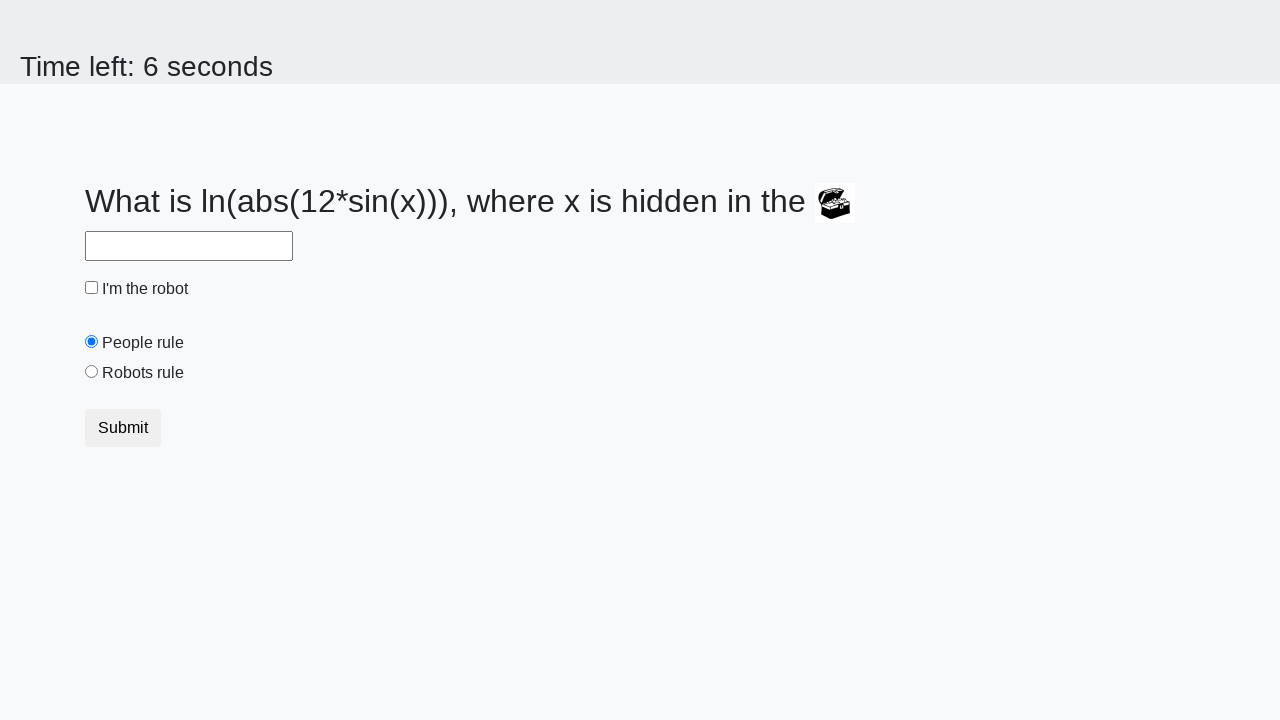

Located treasure element with valuex attribute
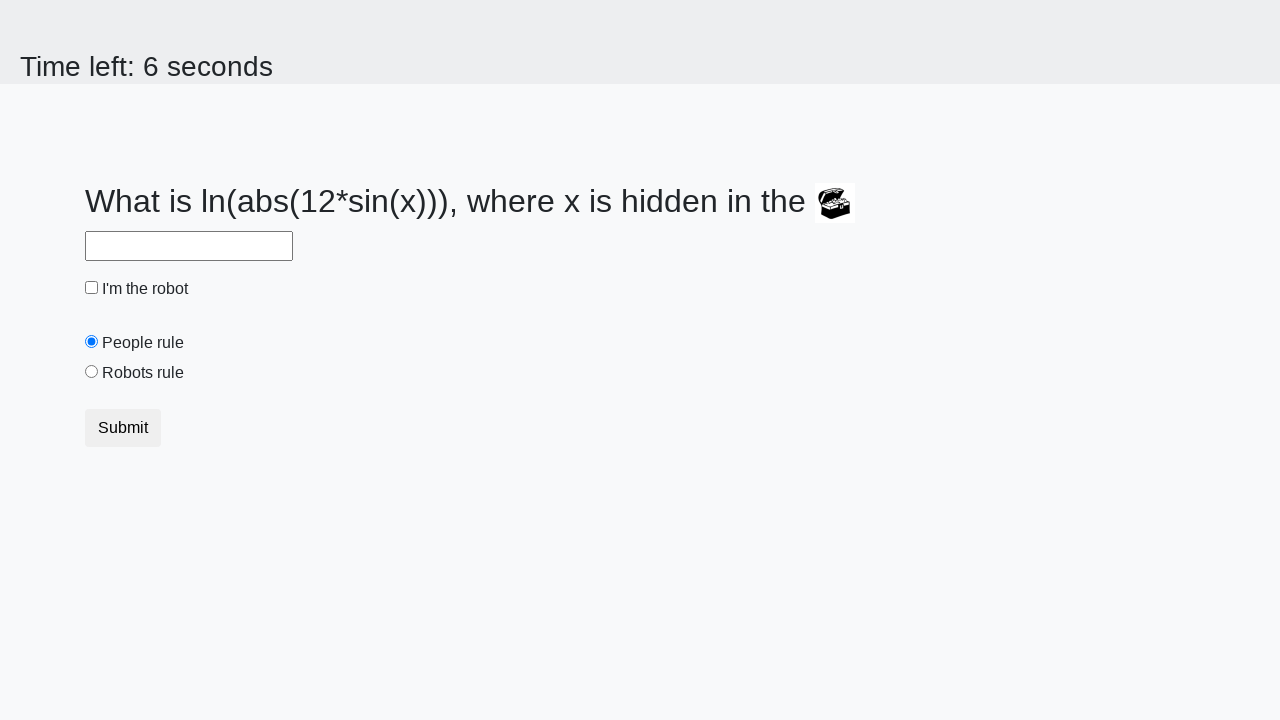

Extracted valuex attribute from treasure element: 402
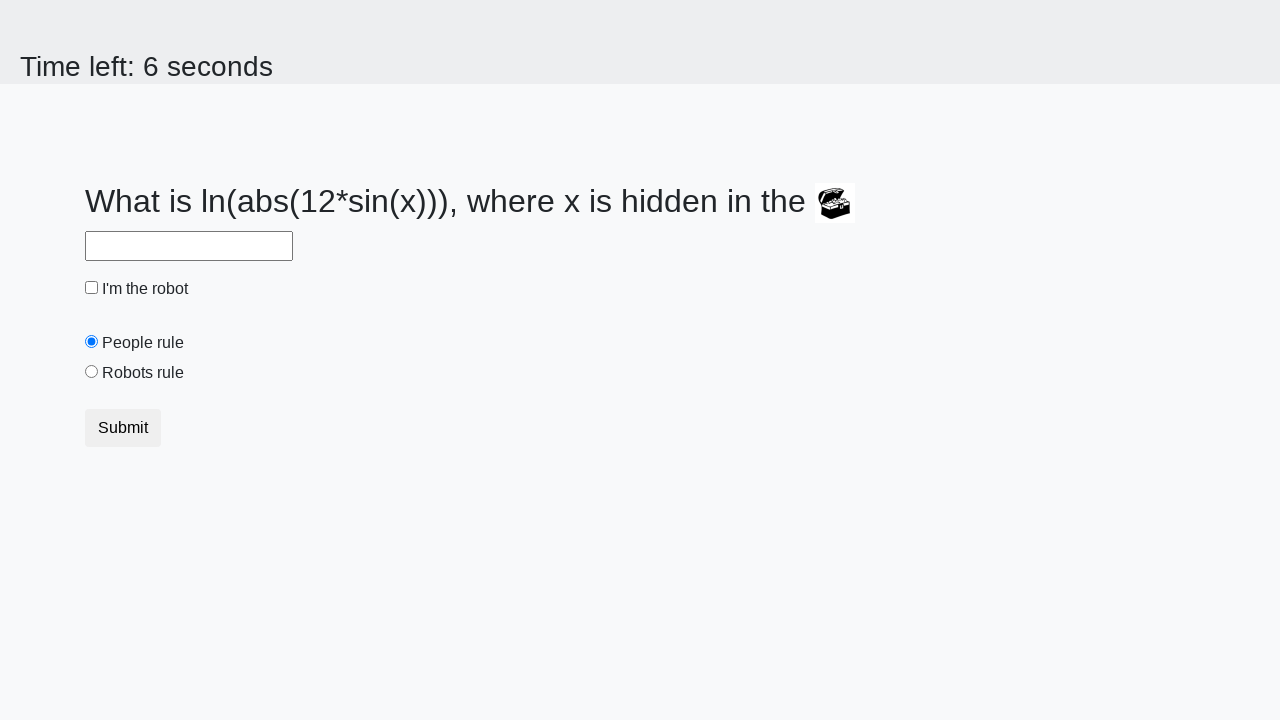

Calculated mathematical result: log(abs(12*sin(402))) = 0.3937423391888812
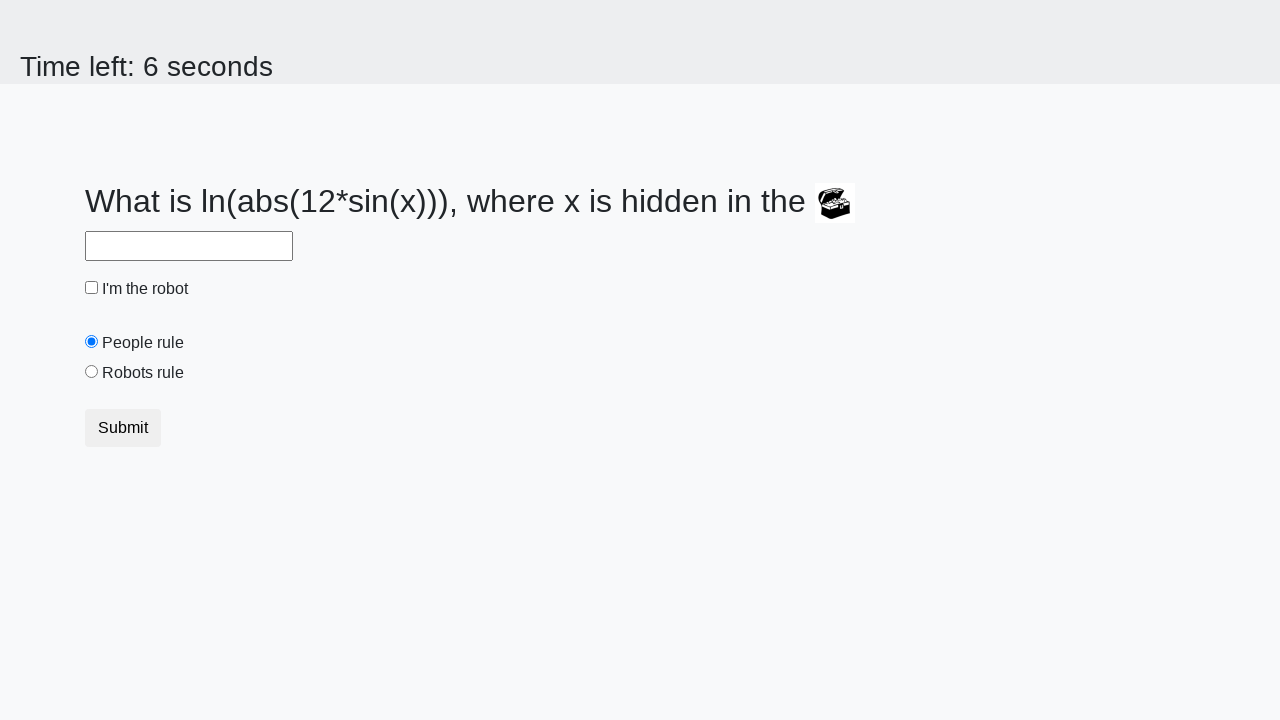

Filled answer field with calculated value: 0.3937423391888812 on #answer
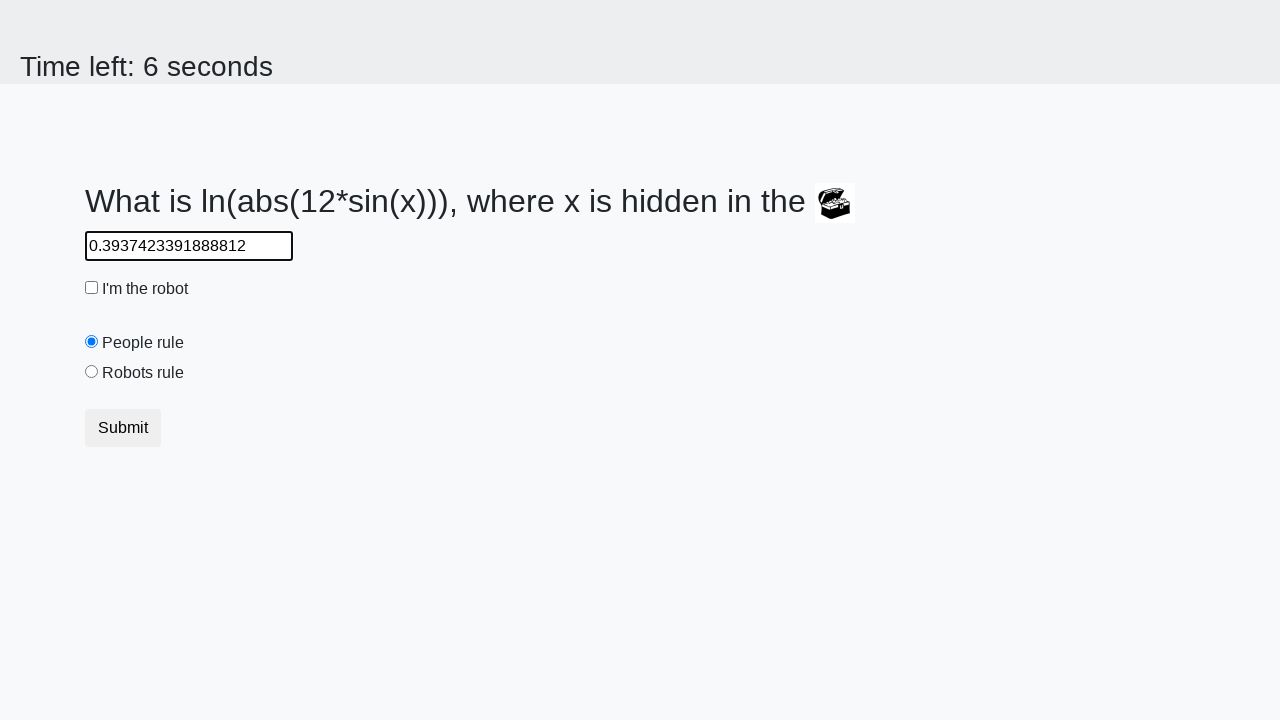

Clicked robot checkbox at (92, 288) on #robotCheckbox
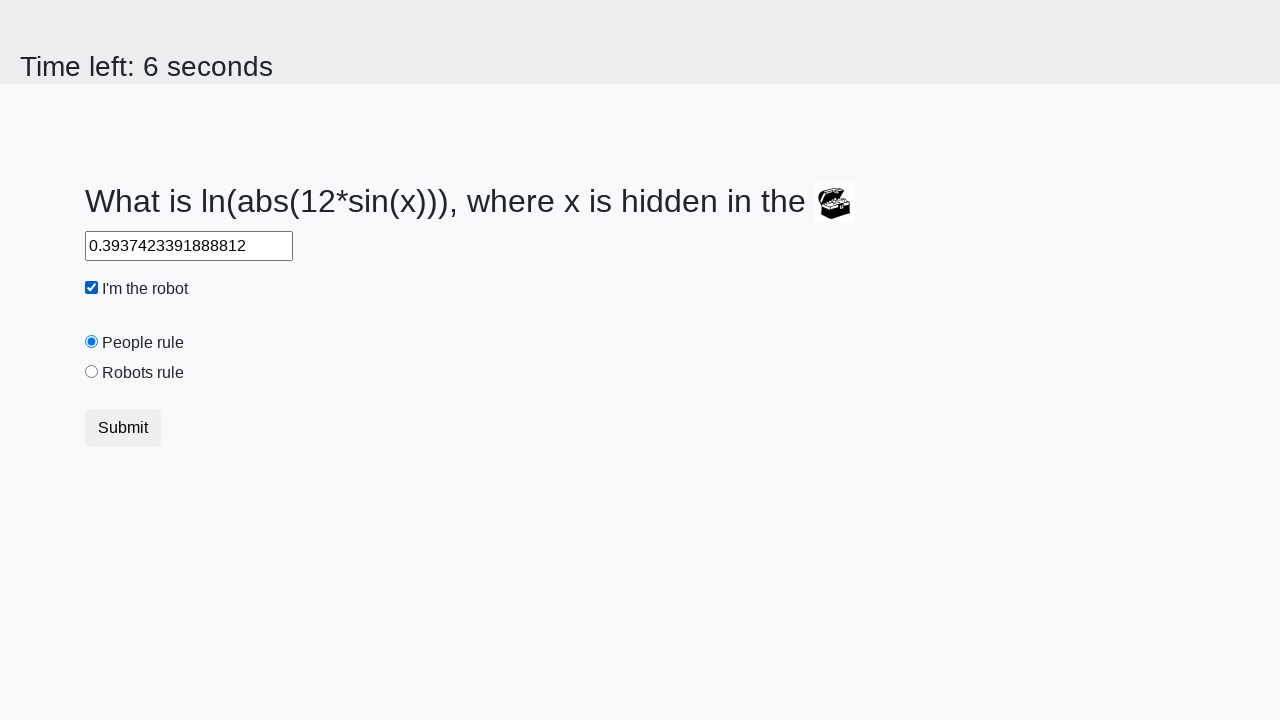

Clicked robots rule radio button at (92, 372) on #robotsRule
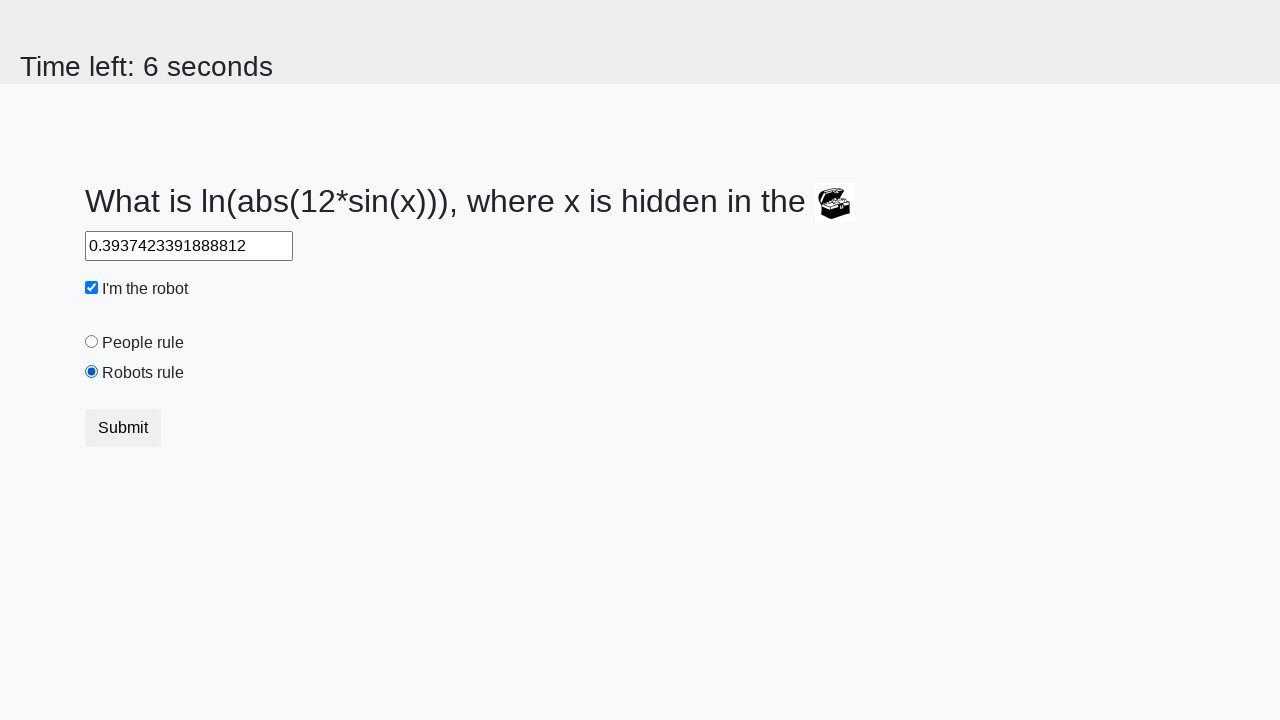

Clicked submit button to submit form at (123, 428) on button
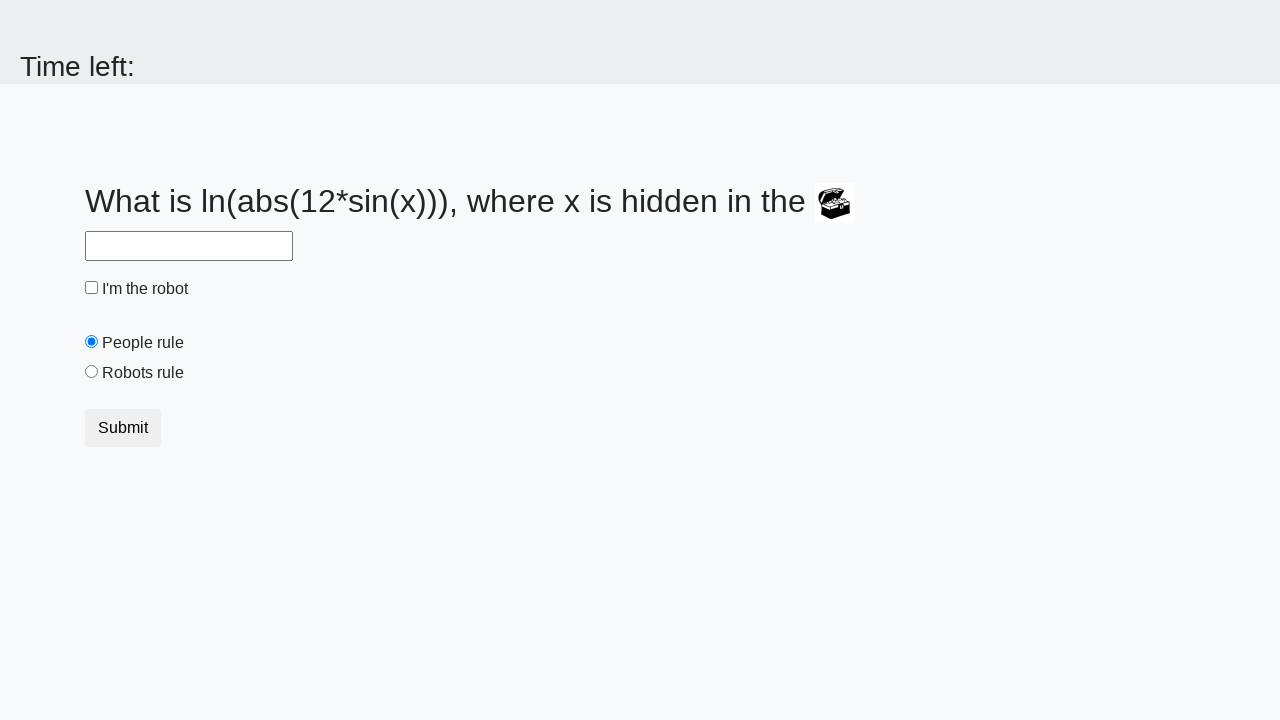

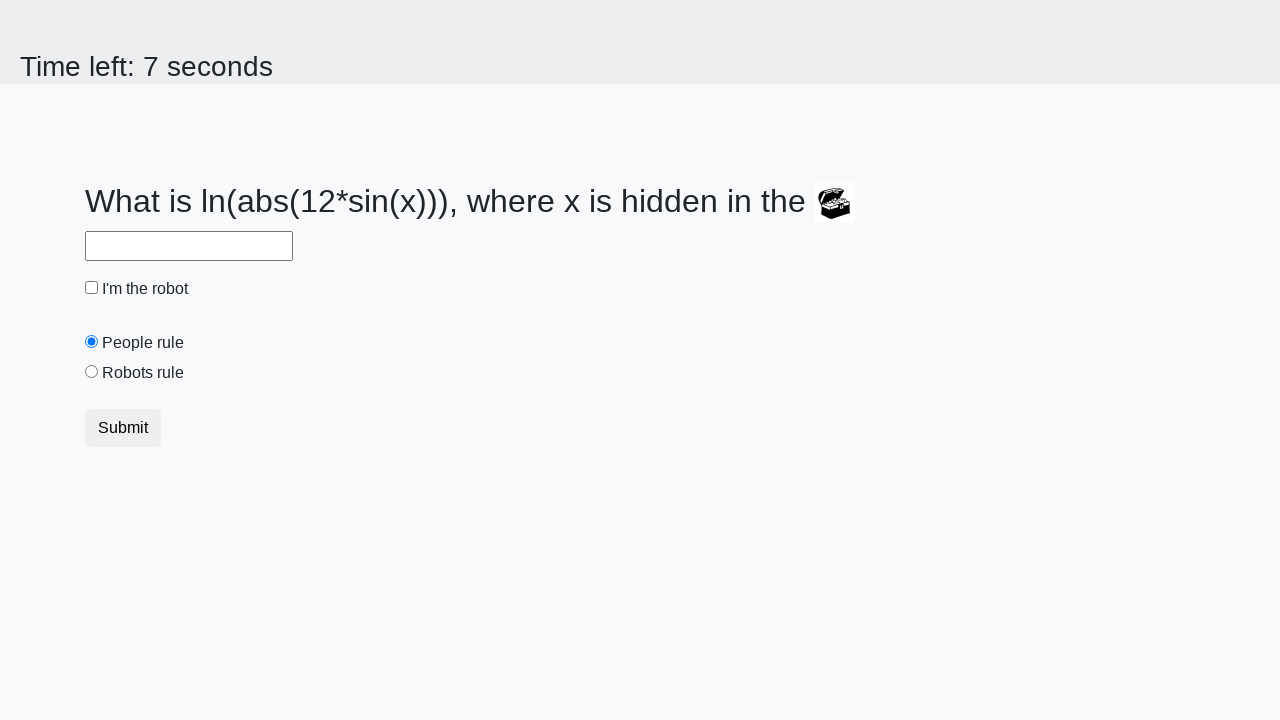